Tests login form with invalid credentials by filling username and password fields and clicking login button

Starting URL: https://the-internet.herokuapp.com/login

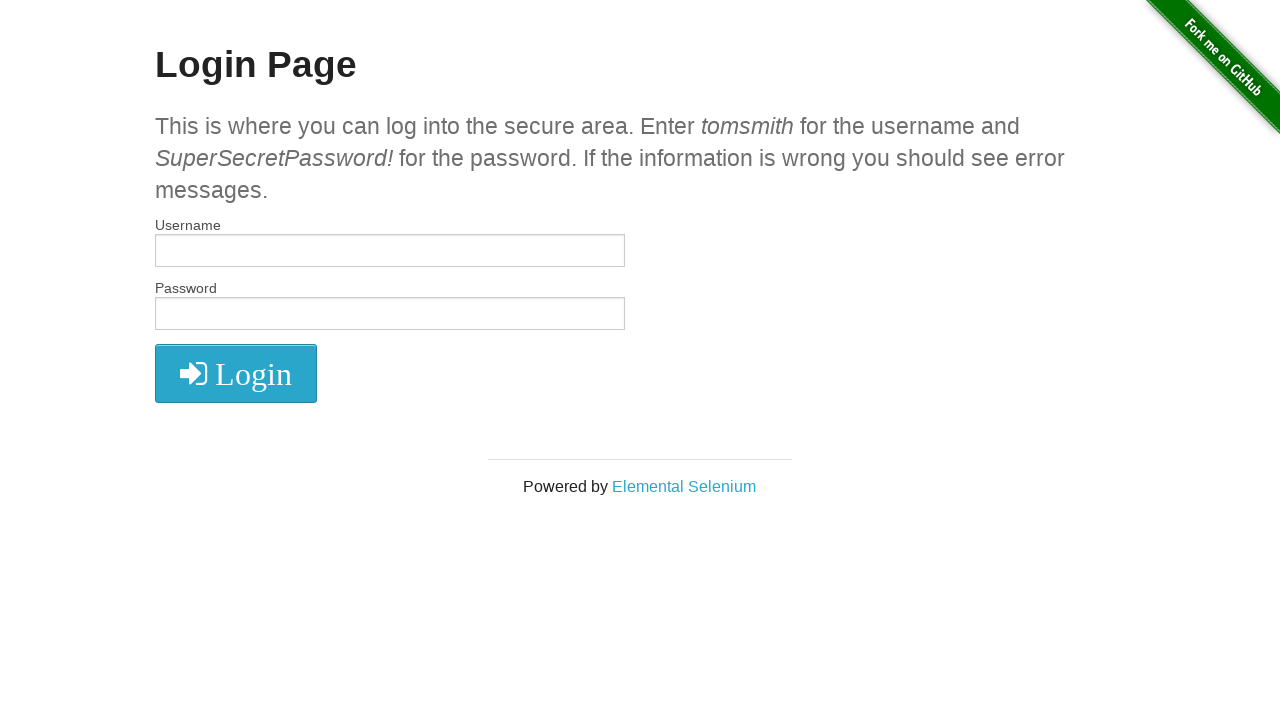

Filled username field with invalid credentials 'sdsdsd' on #username
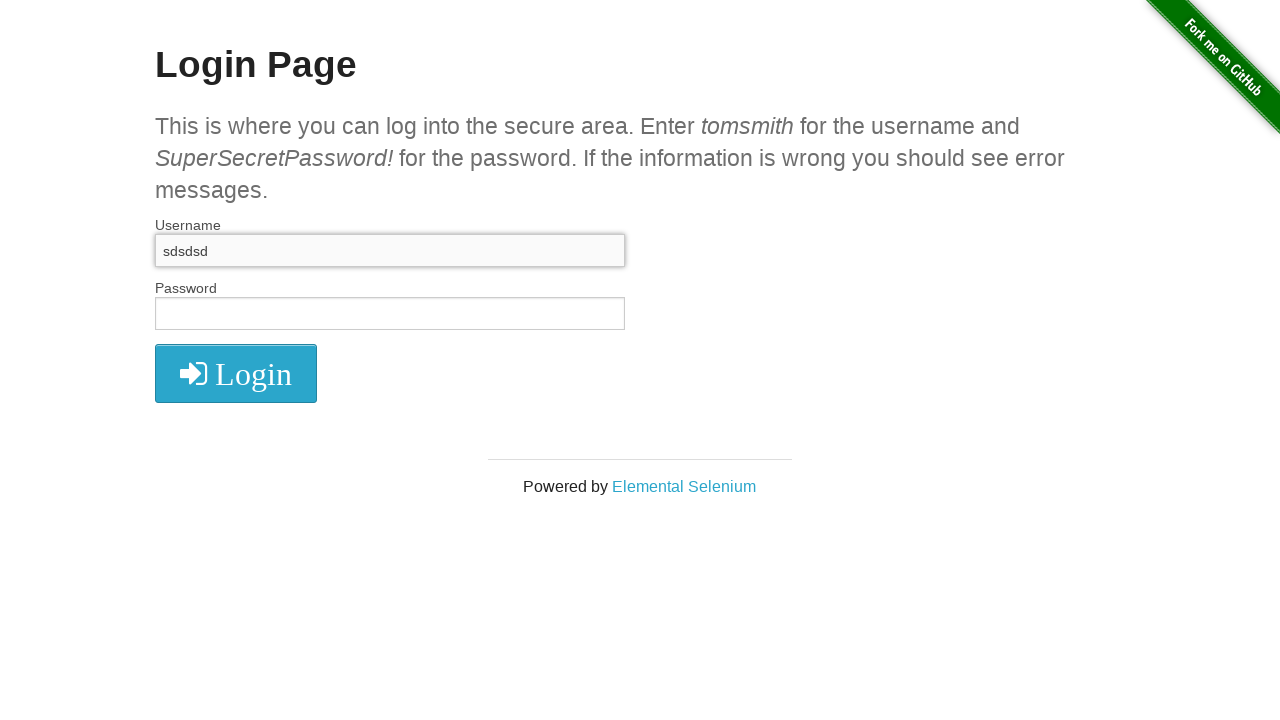

Filled password field with 'dsd!' on #password
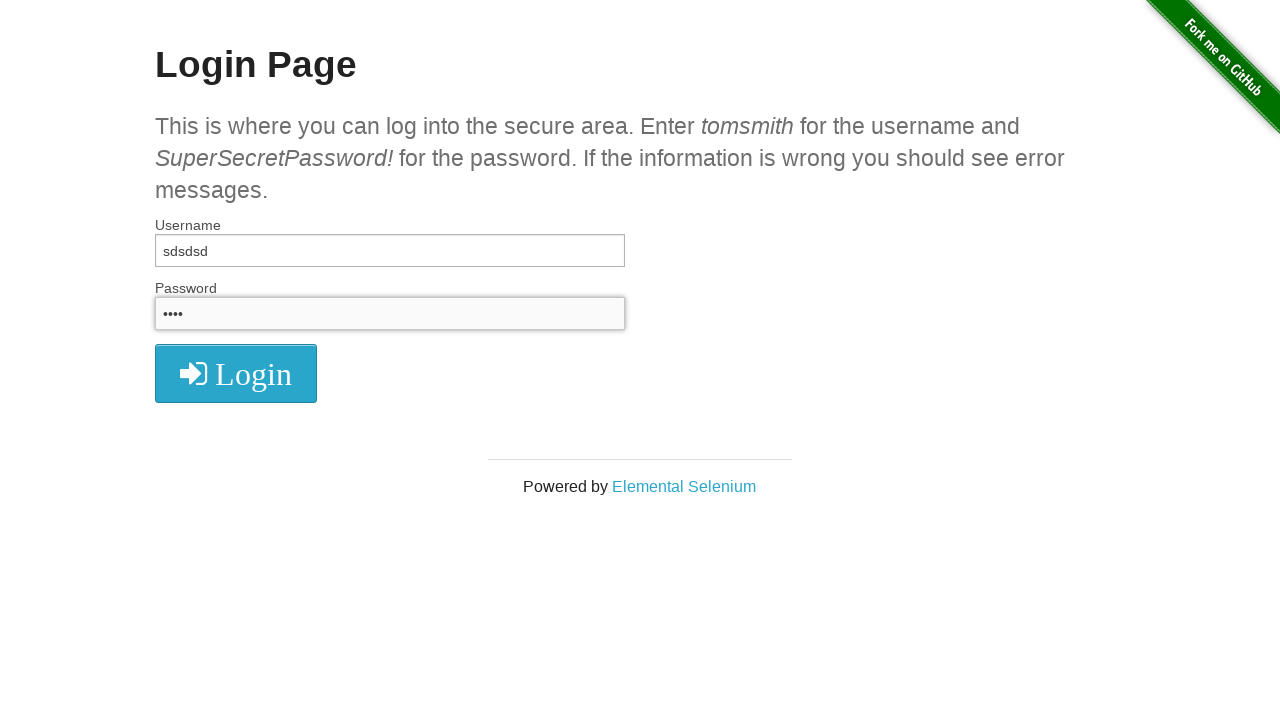

Clicked login button with invalid credentials at (236, 373) on .radius
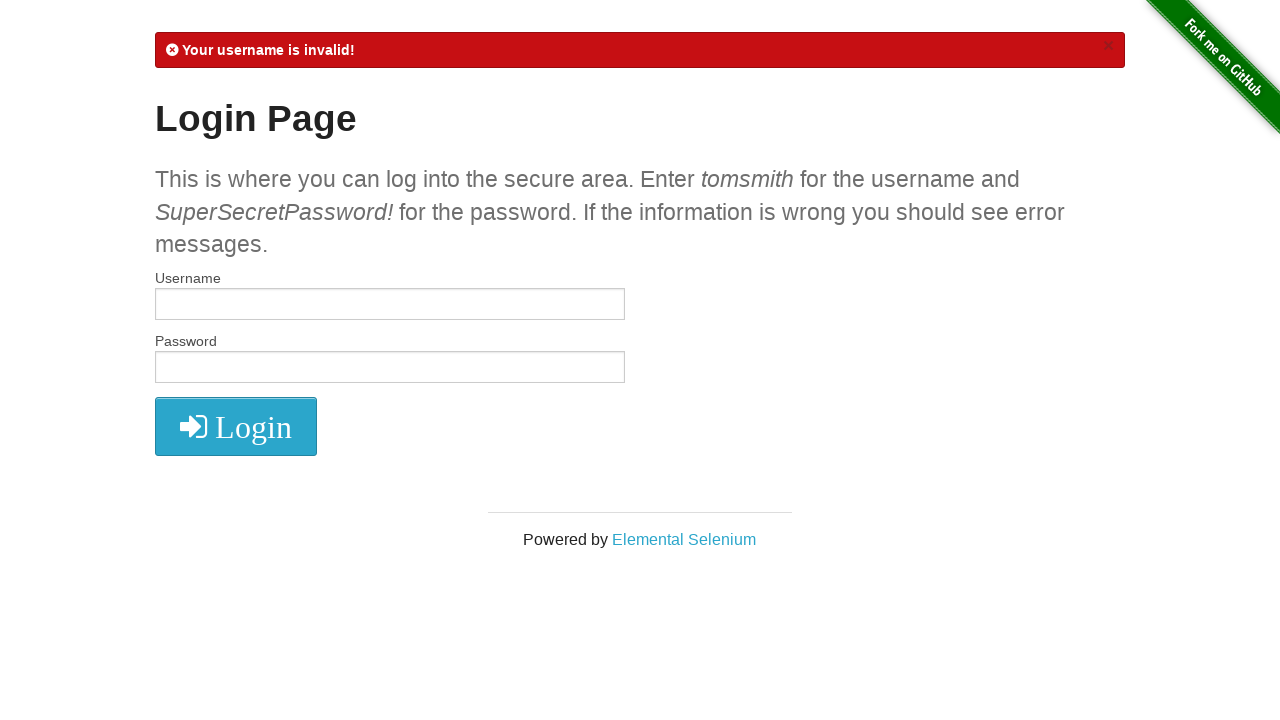

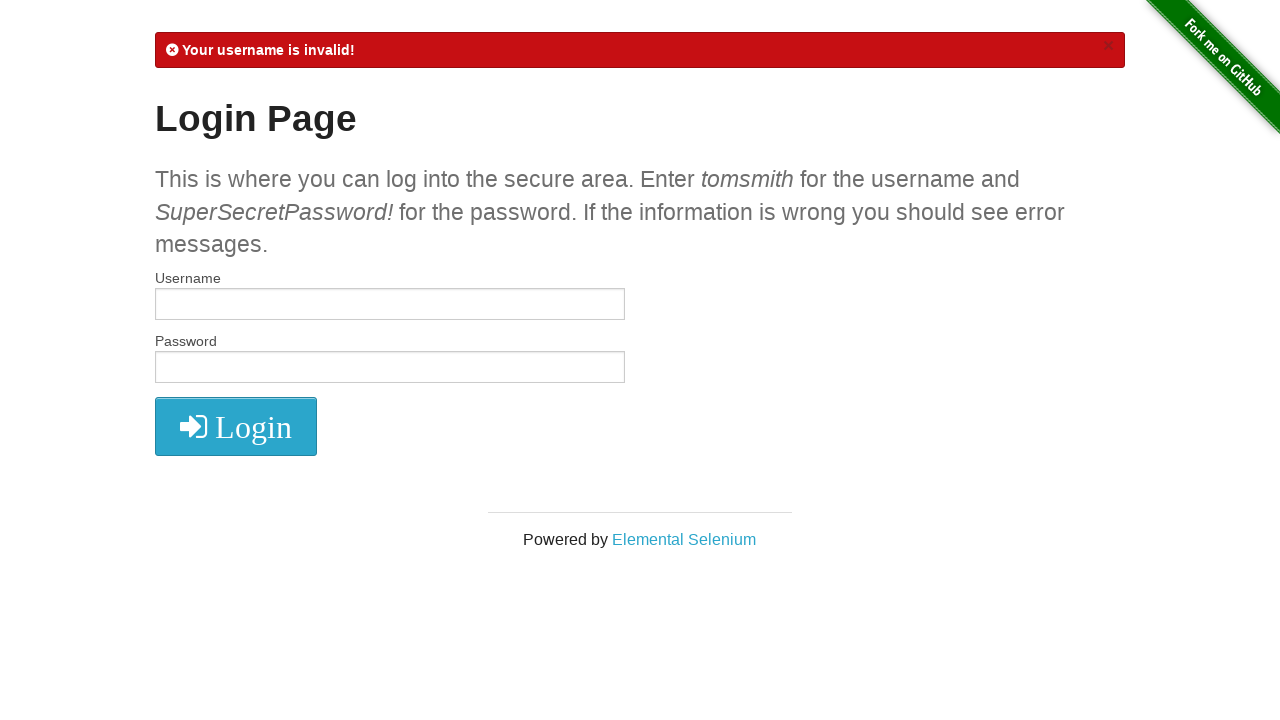